Tests dynamic controls functionality by toggling a checkbox's visibility - clicking a button to make a checkbox disappear, waiting for it to become invisible, clicking again to make it reappear, and then clicking the checkbox itself.

Starting URL: https://v1.training-support.net/selenium/dynamic-controls

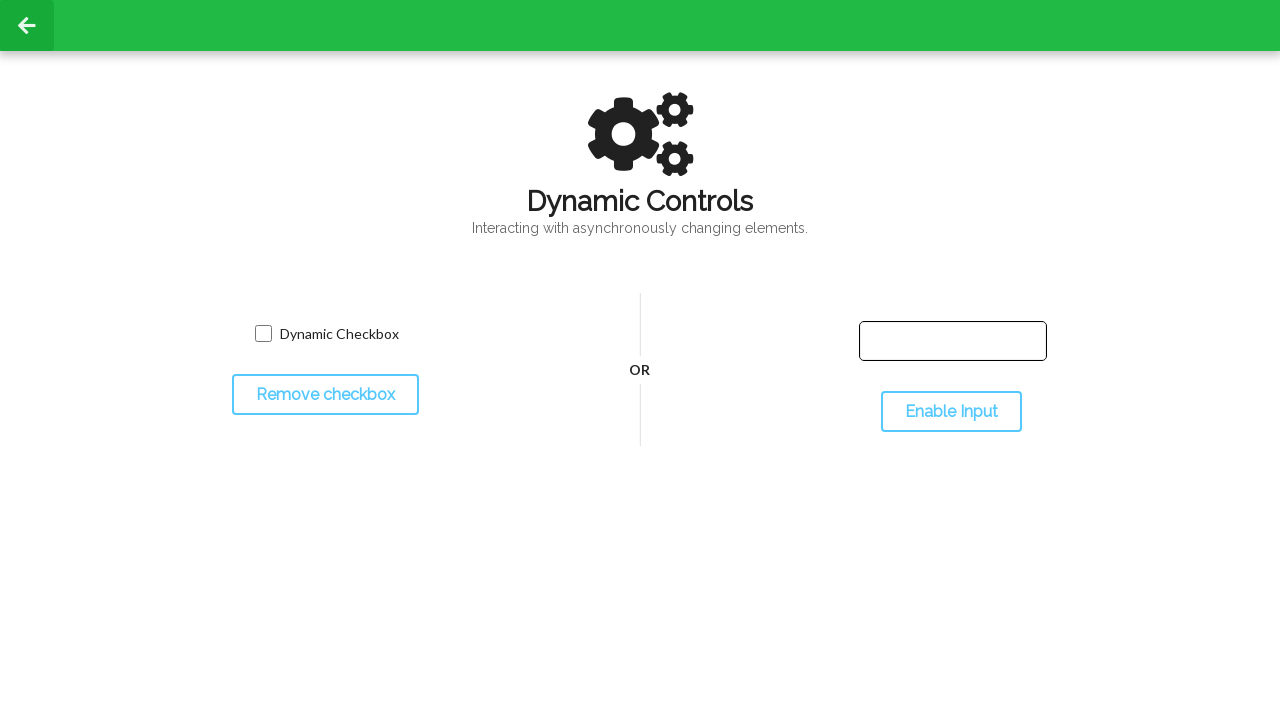

Clicked toggle button to hide checkbox at (325, 395) on #toggleCheckbox
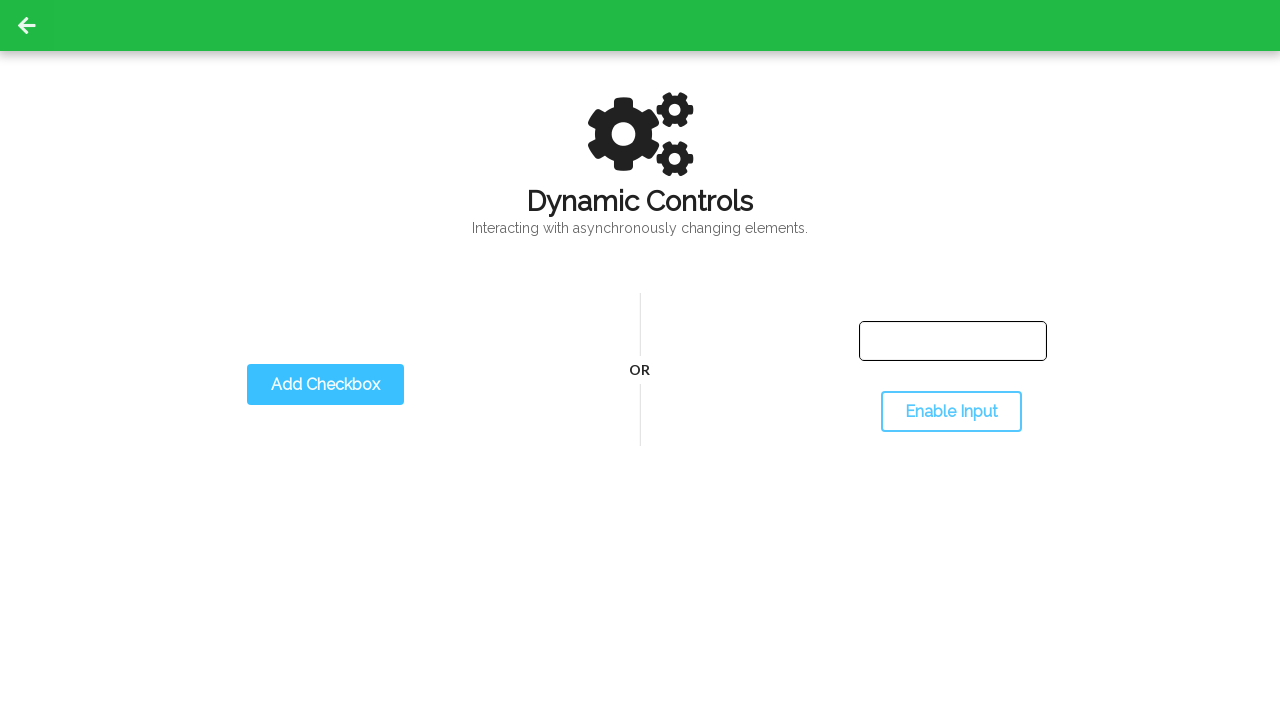

Checkbox disappeared after toggle
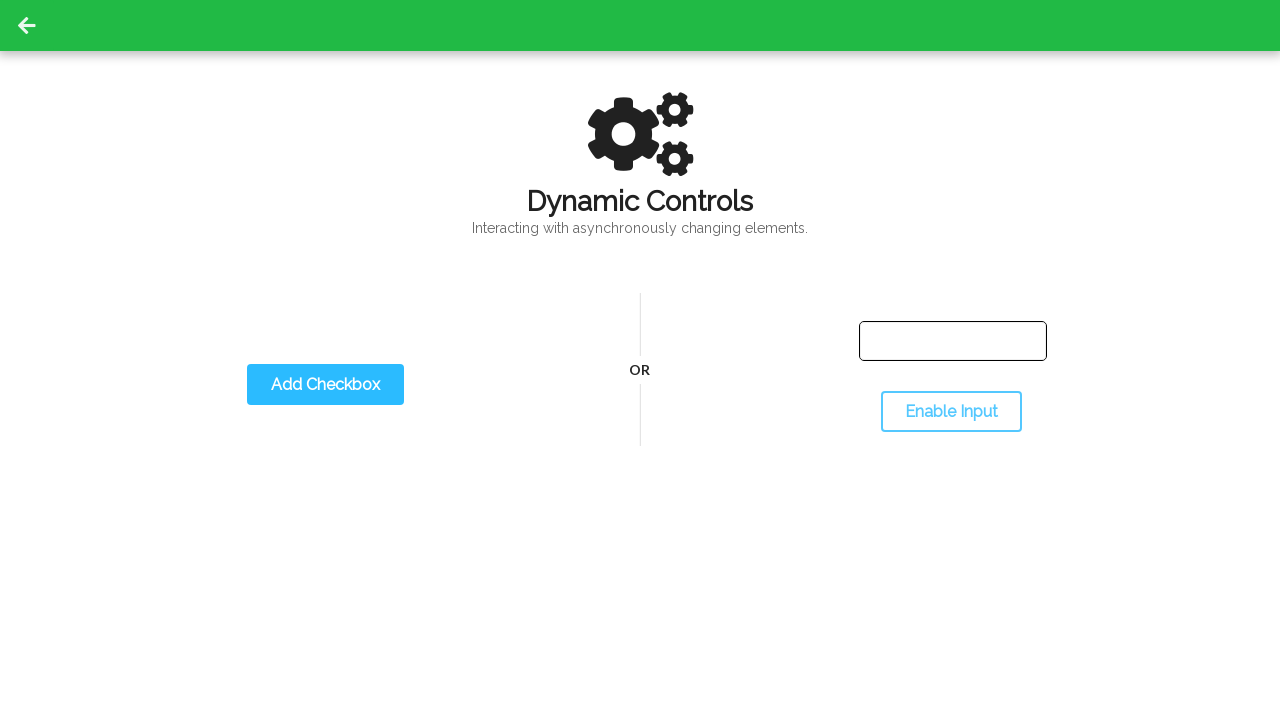

Clicked toggle button again to show checkbox at (325, 385) on #toggleCheckbox
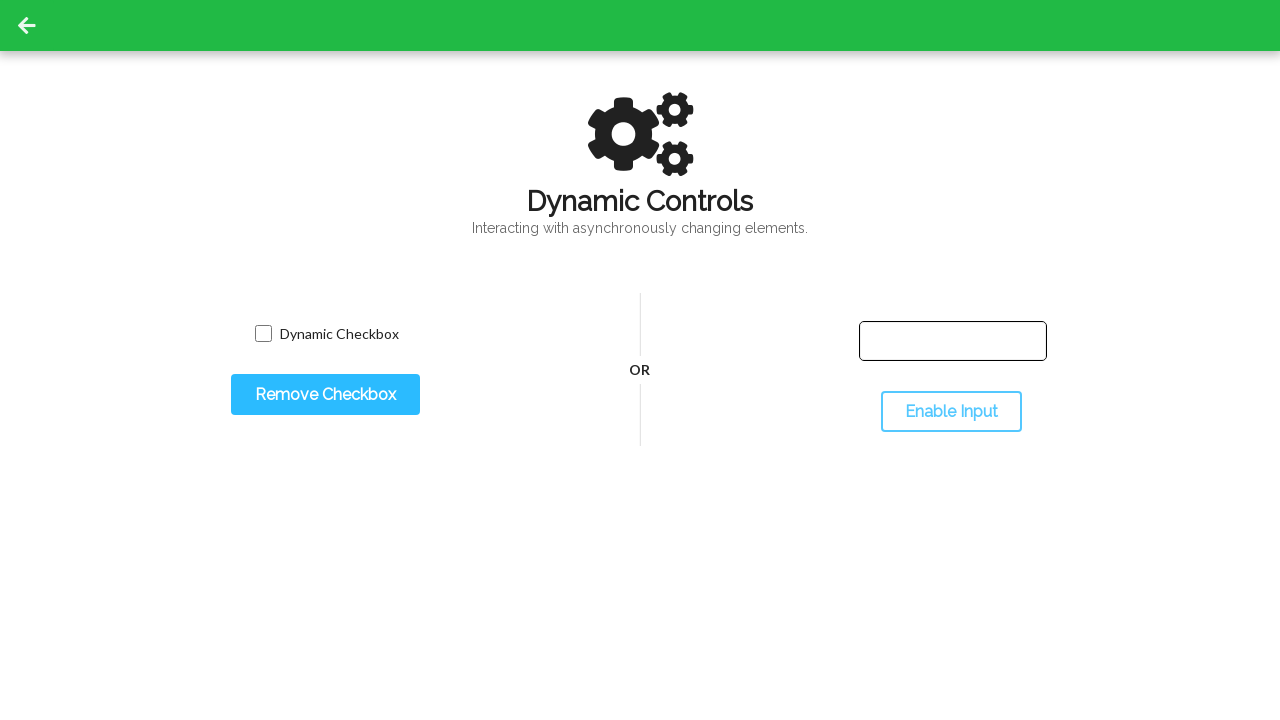

Checkbox reappeared after second toggle
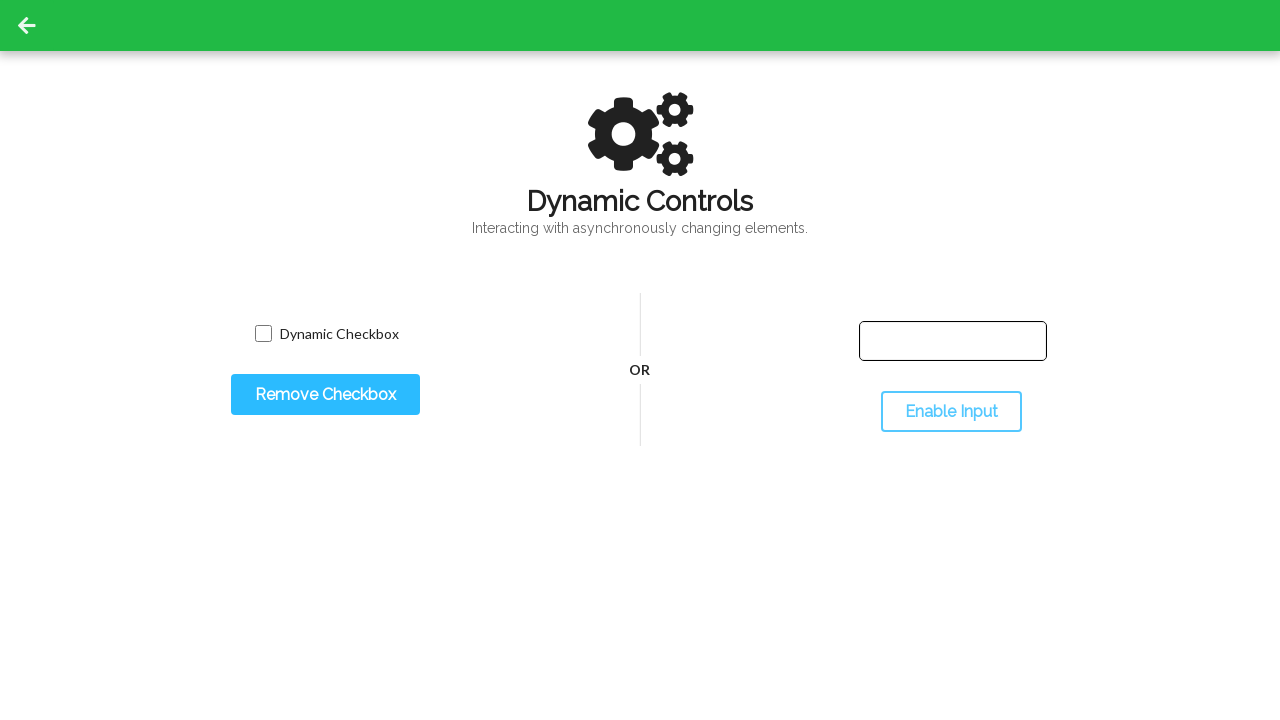

Clicked the checkbox at (263, 334) on input.willDisappear
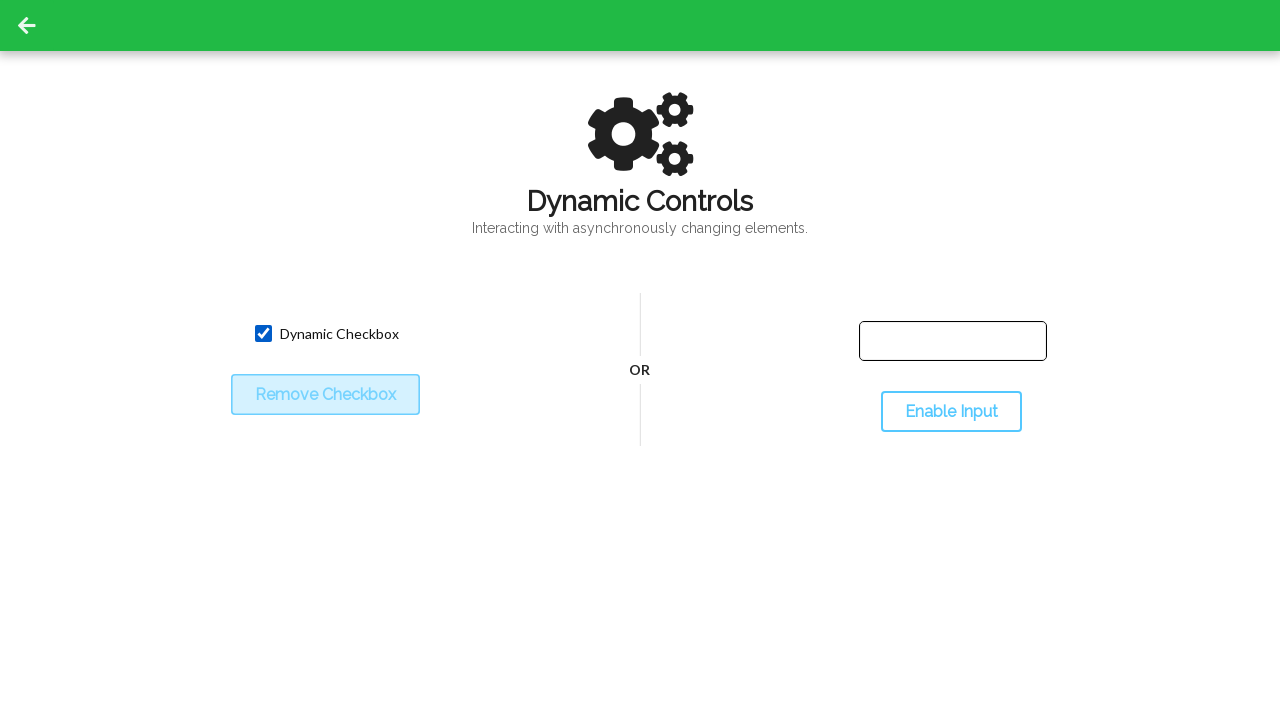

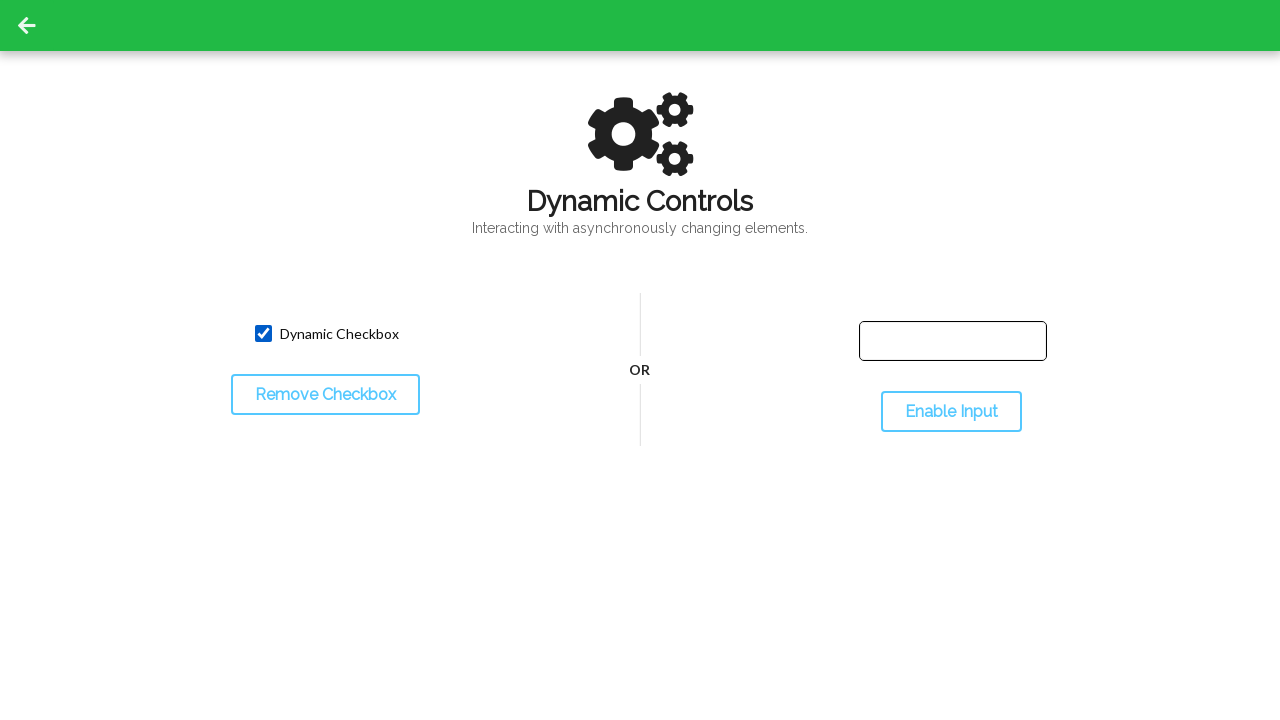